Demonstrates browser zoom functionality by programmatically zooming out to 50% and then zooming in to 150% on a demo e-commerce site

Starting URL: https://demo.nopcommerce.com/

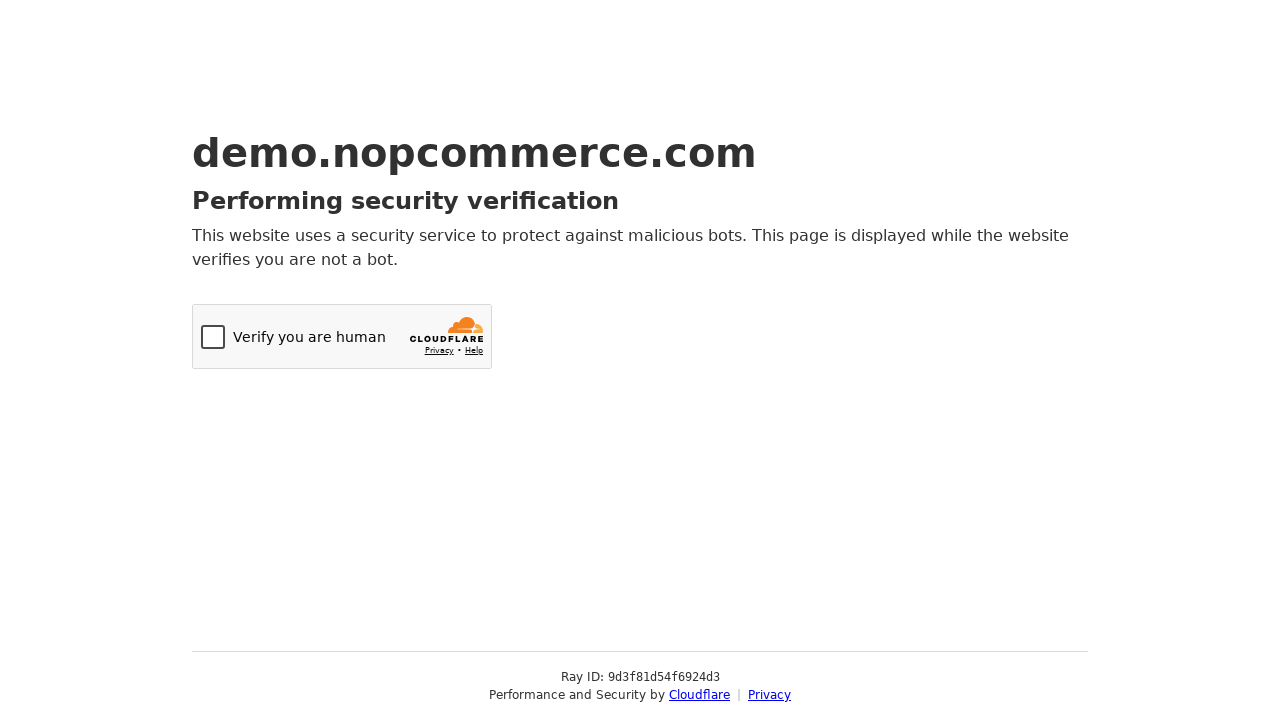

Zoomed out page to 50%
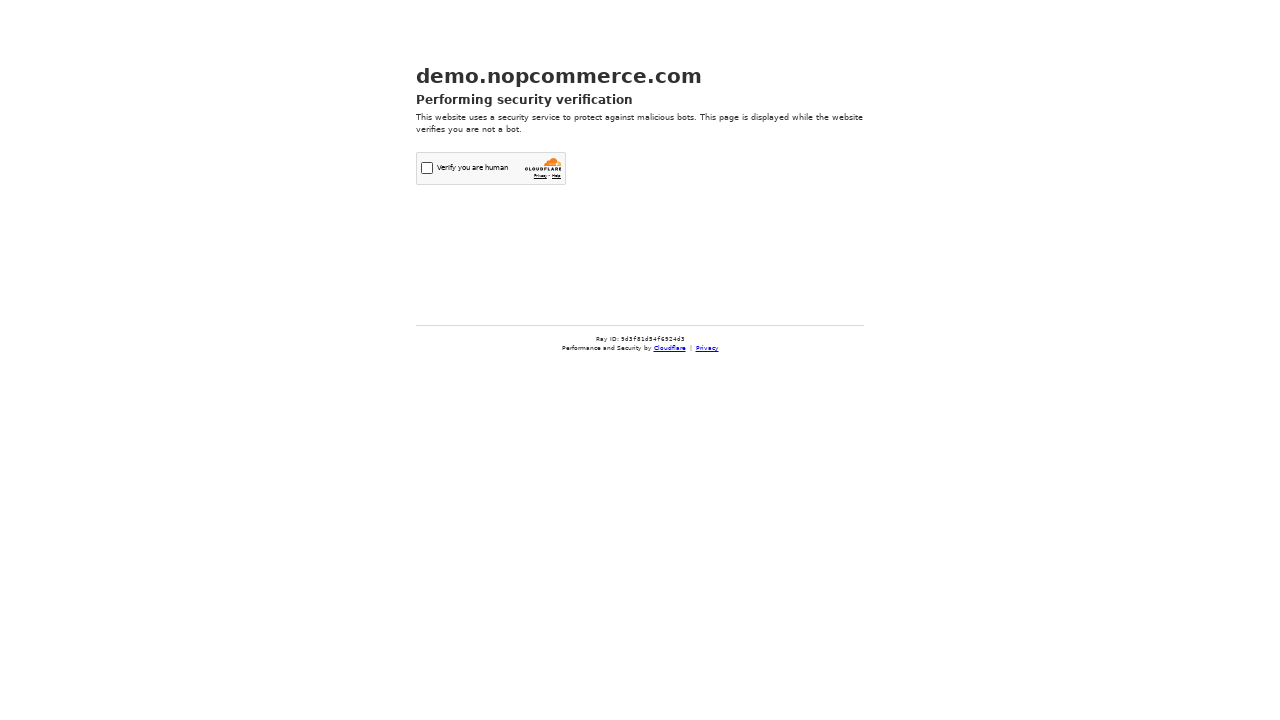

Waited 5 seconds for zoom visual effect to render
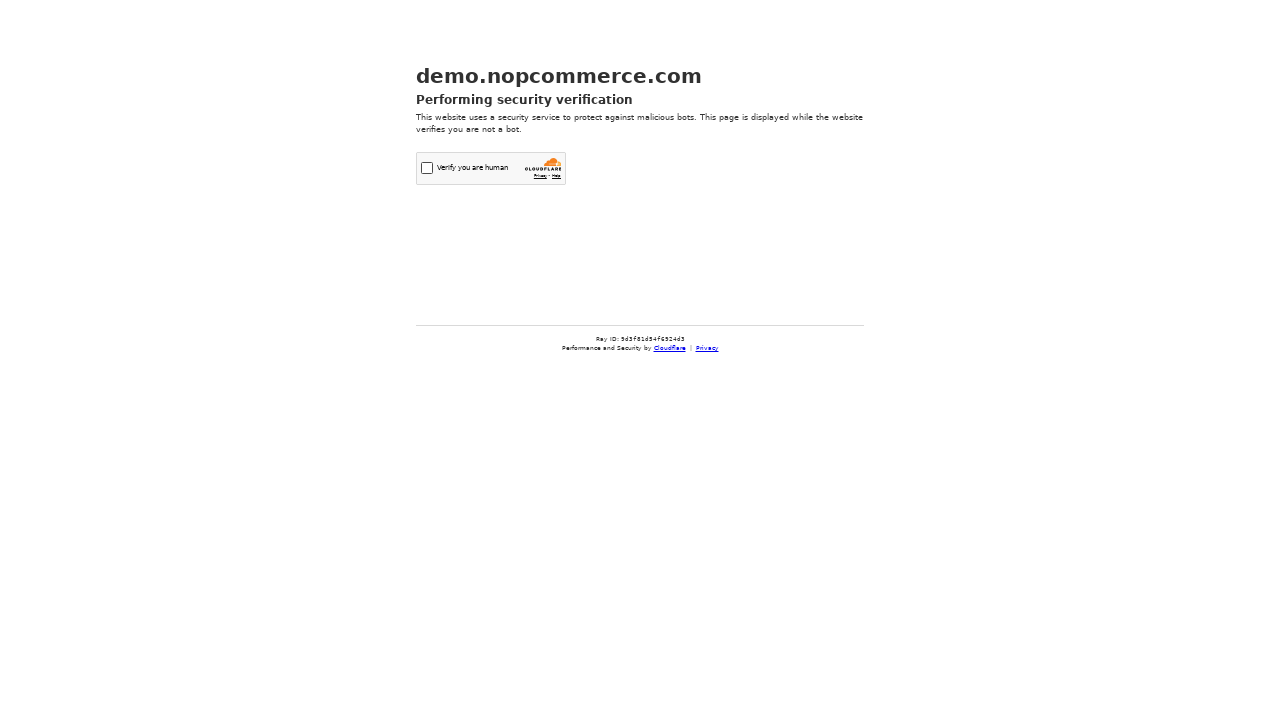

Zoomed in page to 150%
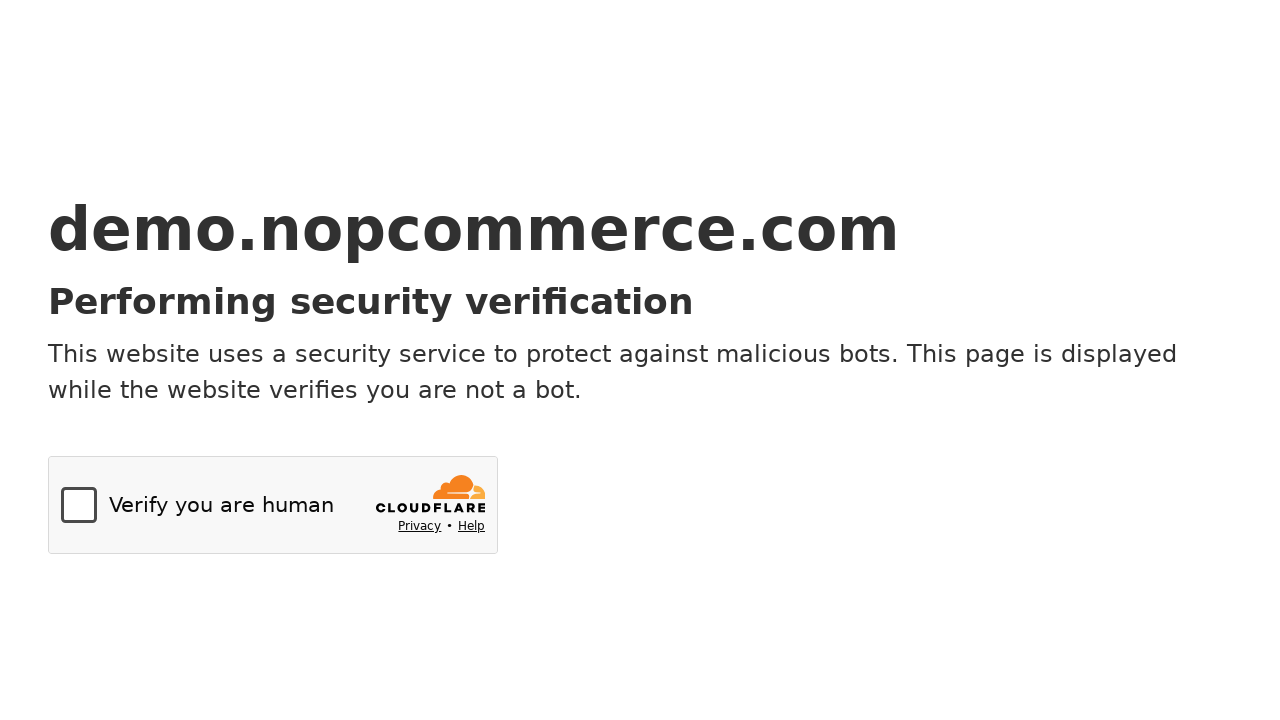

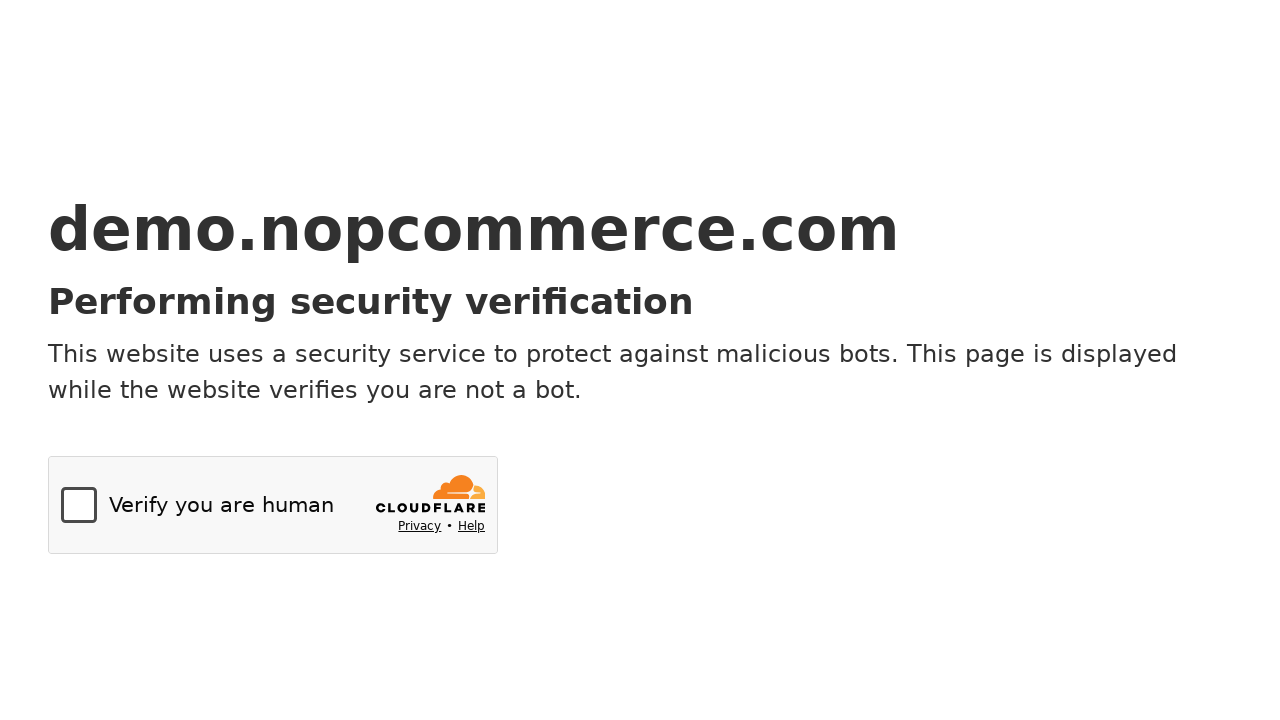